Tests that a todo item is removed if an empty string is entered during editing

Starting URL: https://demo.playwright.dev/todomvc

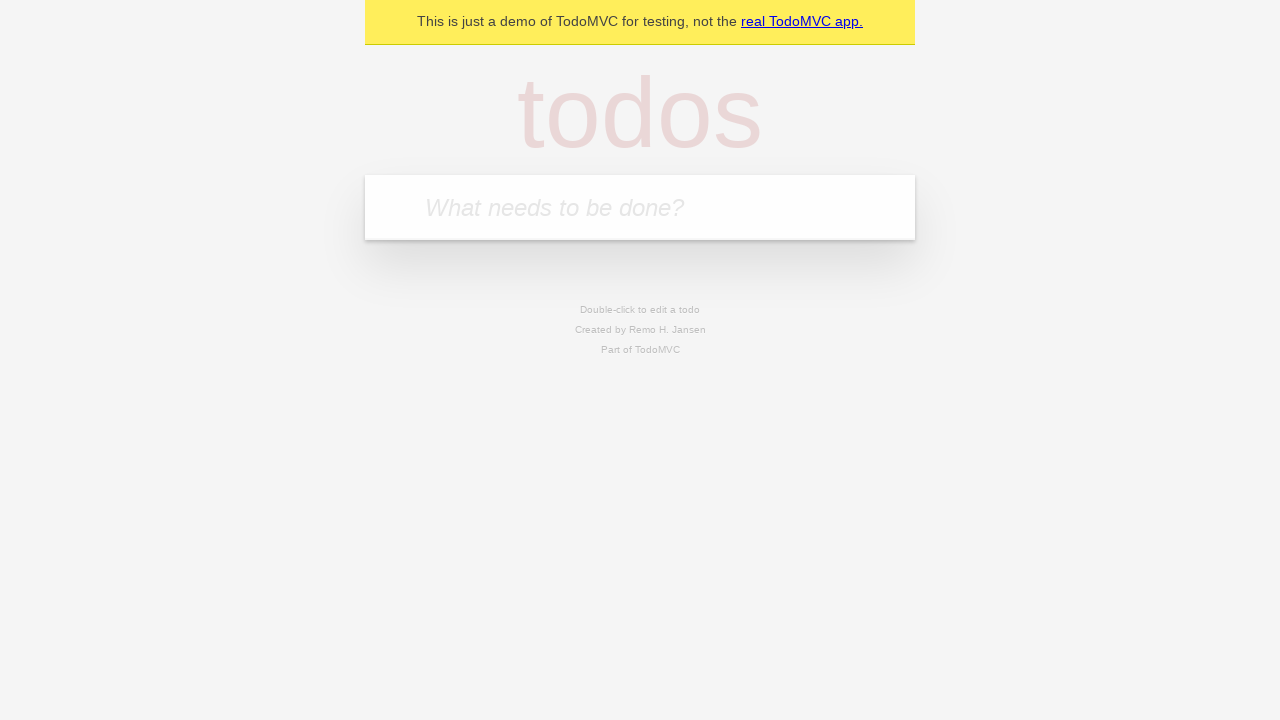

Filled todo input with 'buy some cheese' on internal:attr=[placeholder="What needs to be done?"i]
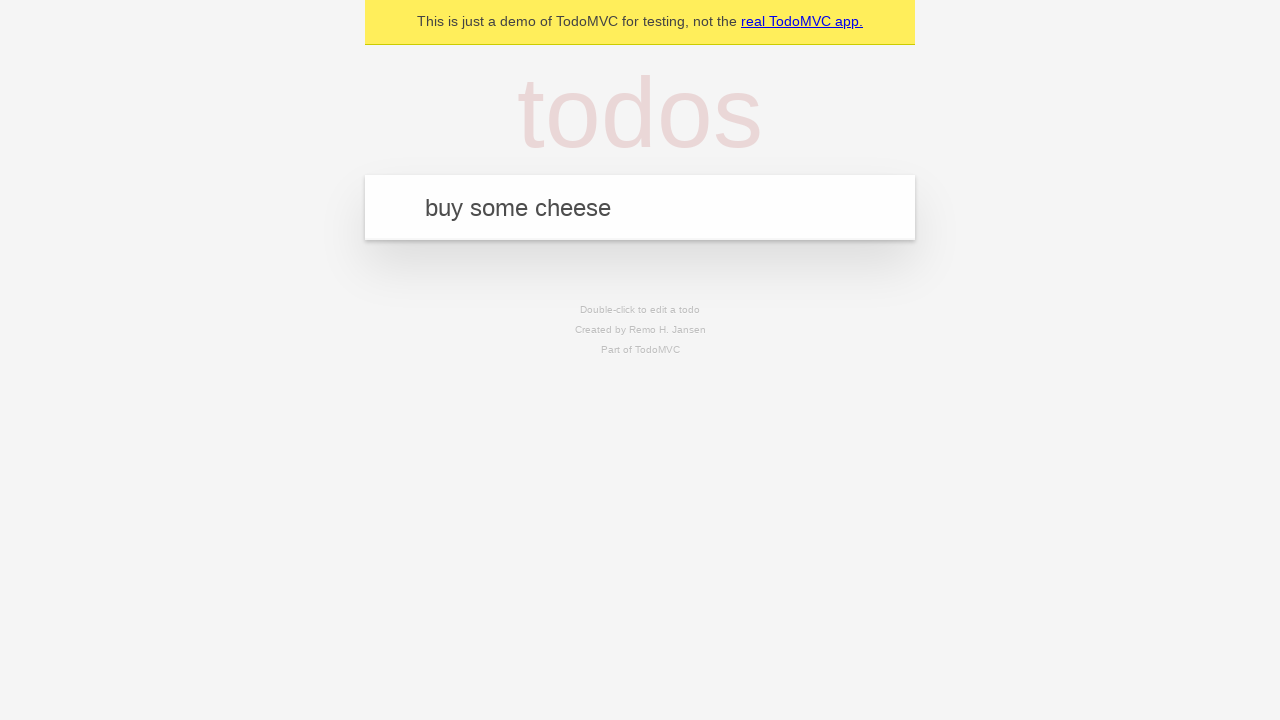

Pressed Enter to add first todo item on internal:attr=[placeholder="What needs to be done?"i]
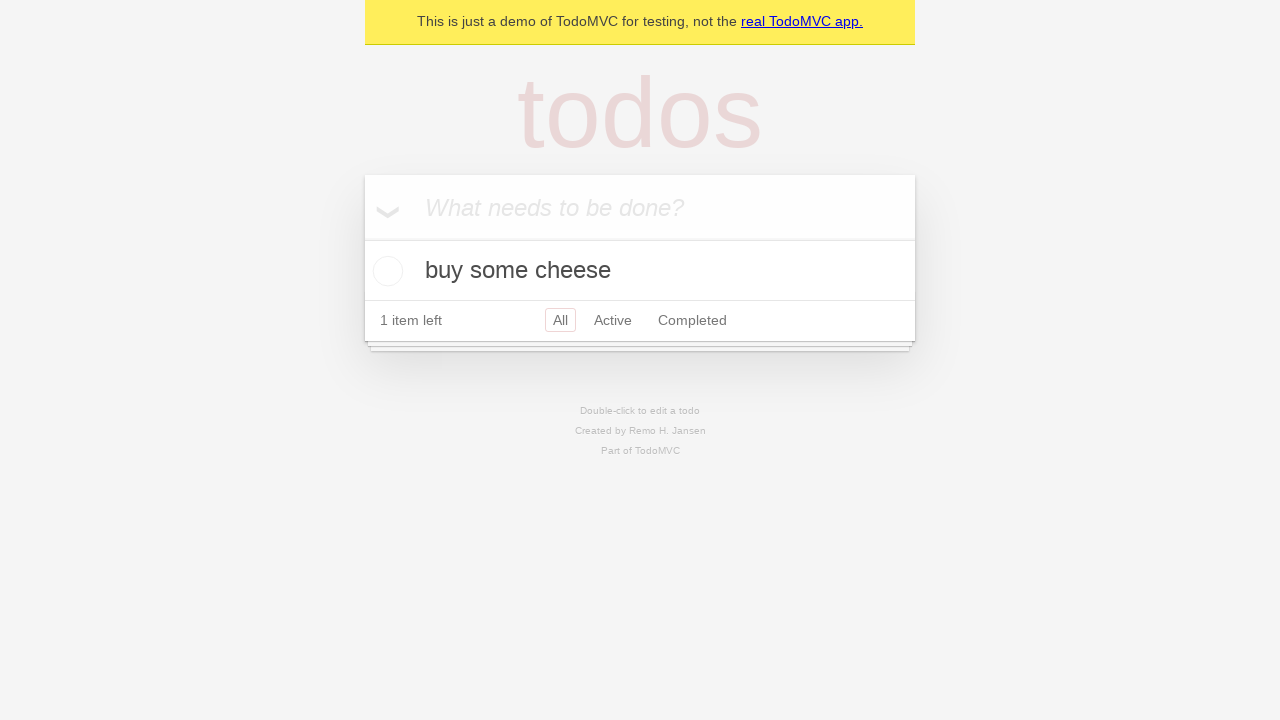

Filled todo input with 'feed the cat' on internal:attr=[placeholder="What needs to be done?"i]
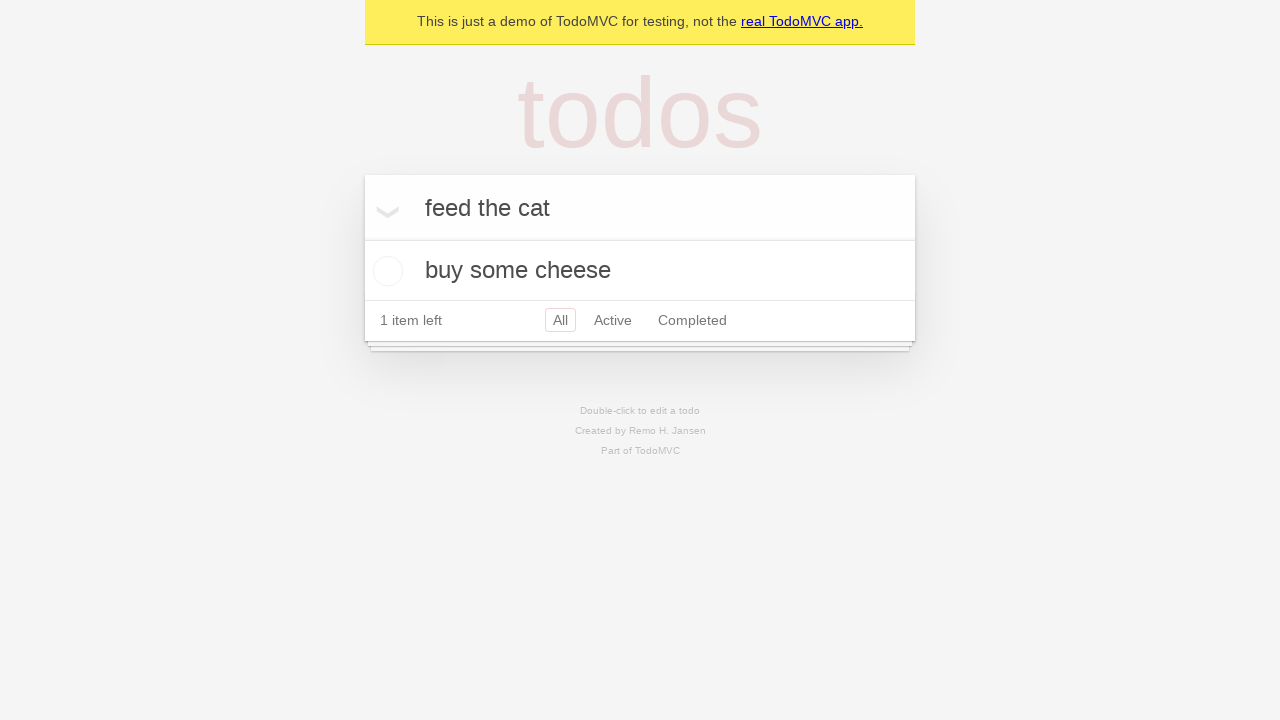

Pressed Enter to add second todo item on internal:attr=[placeholder="What needs to be done?"i]
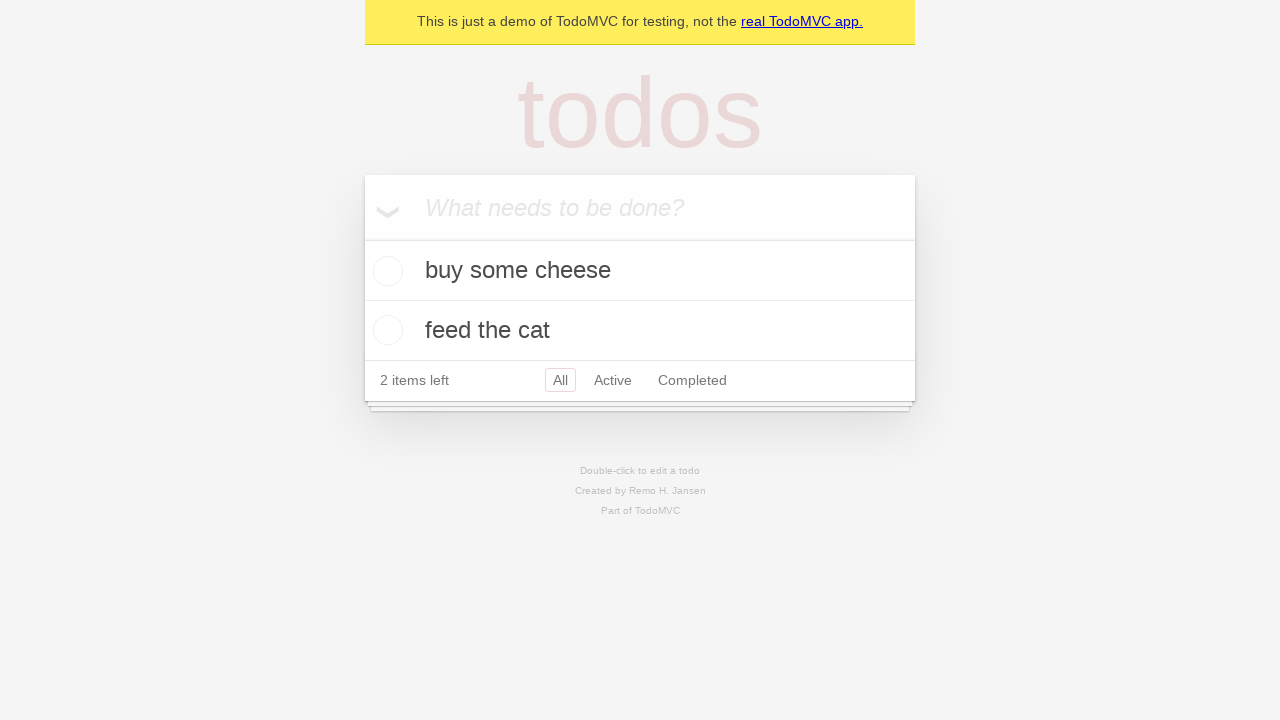

Filled todo input with 'book a doctors appointment' on internal:attr=[placeholder="What needs to be done?"i]
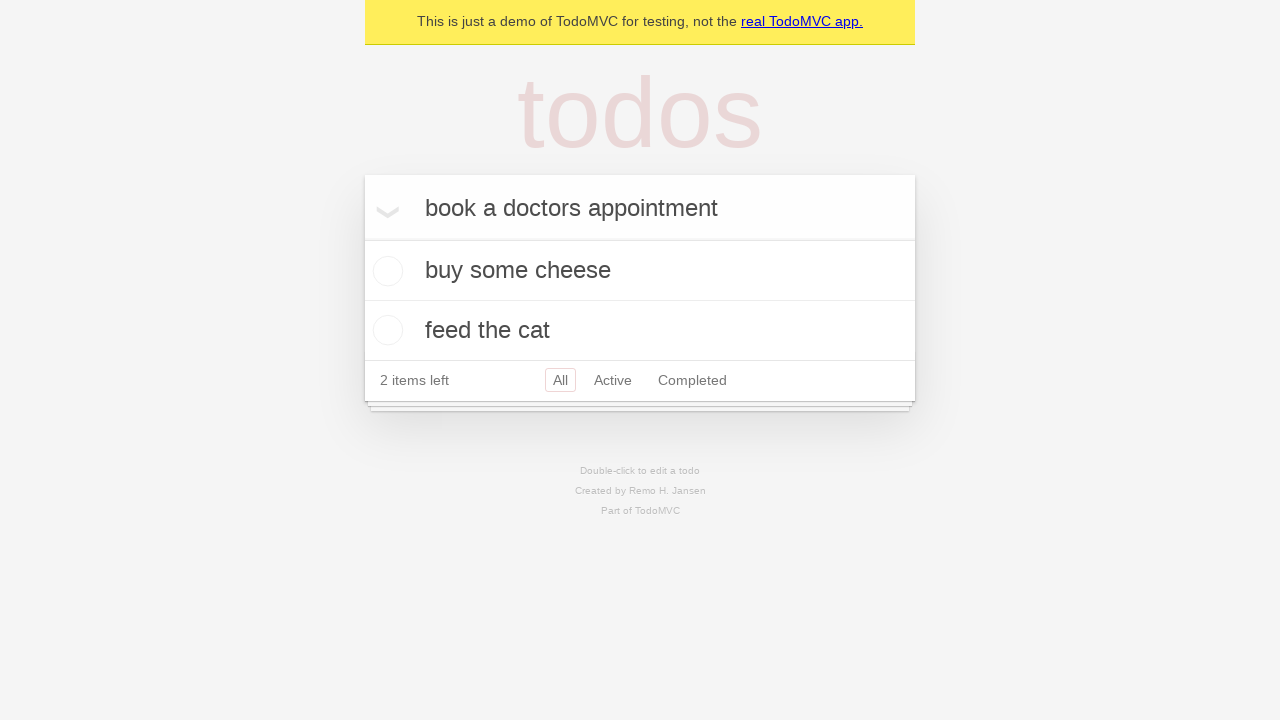

Pressed Enter to add third todo item on internal:attr=[placeholder="What needs to be done?"i]
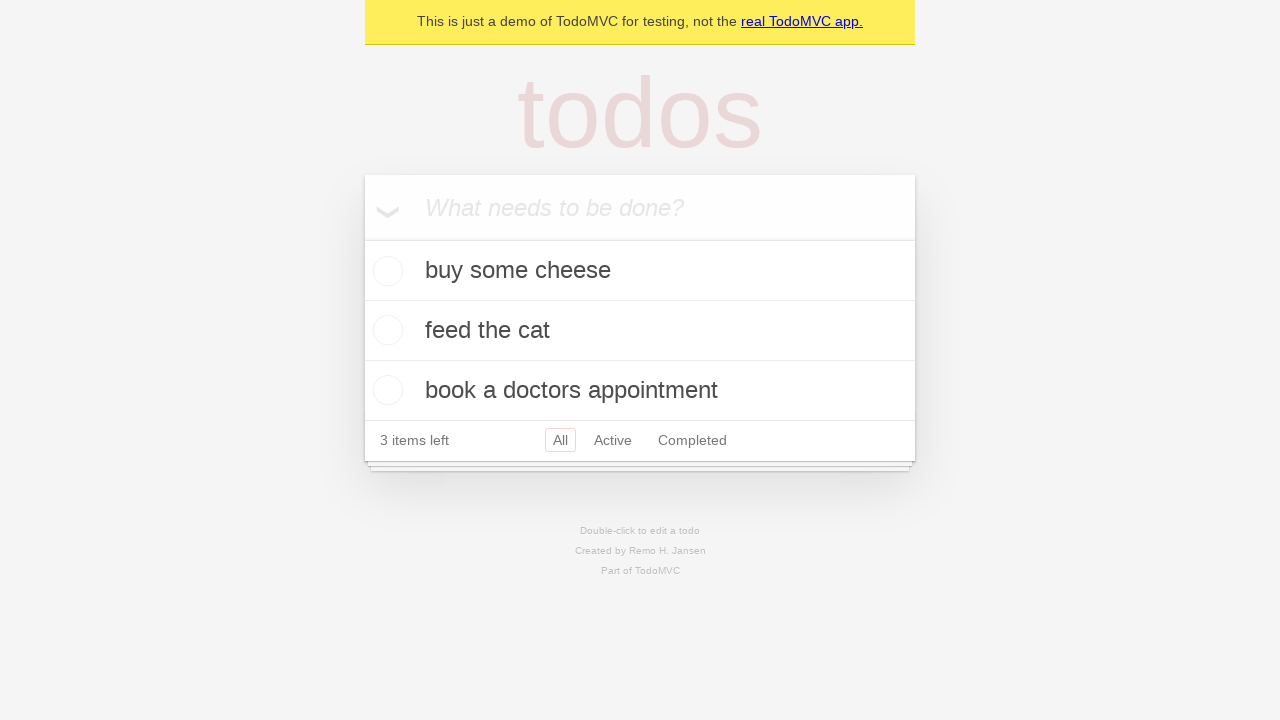

Double-clicked on second todo item to enter edit mode at (640, 331) on internal:testid=[data-testid="todo-item"s] >> nth=1
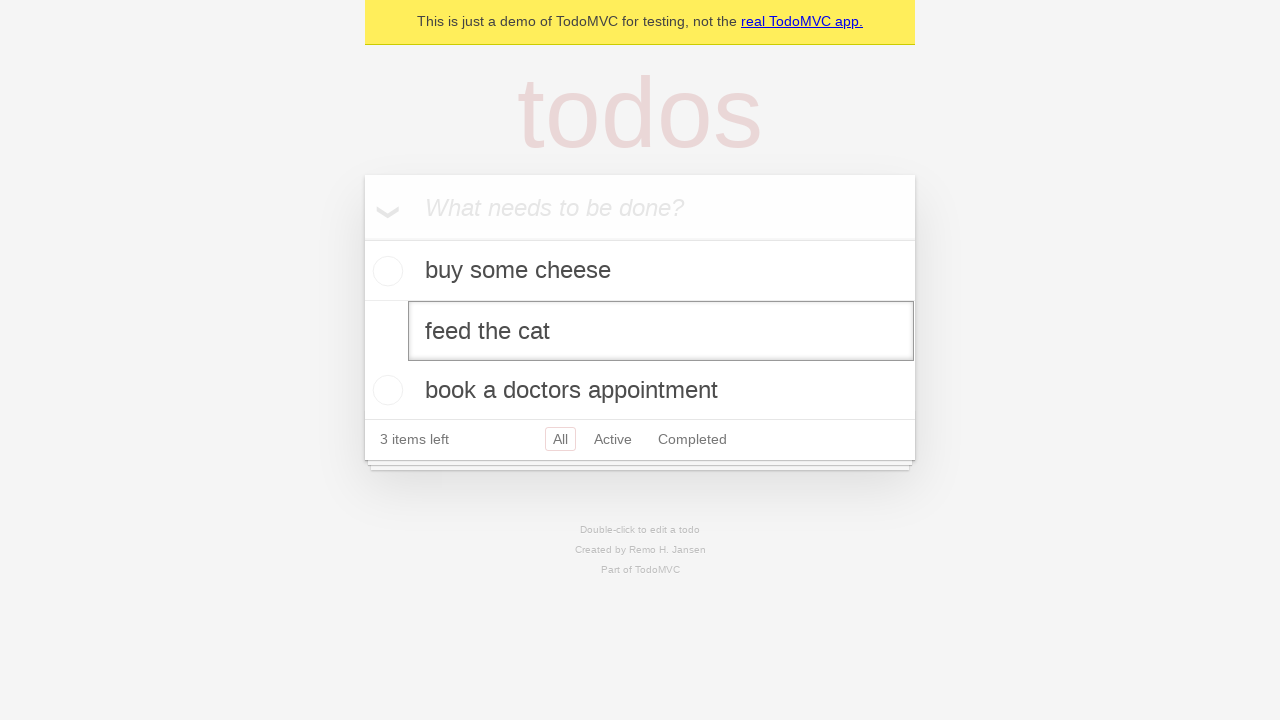

Cleared the text in edit field on internal:testid=[data-testid="todo-item"s] >> nth=1 >> internal:role=textbox[nam
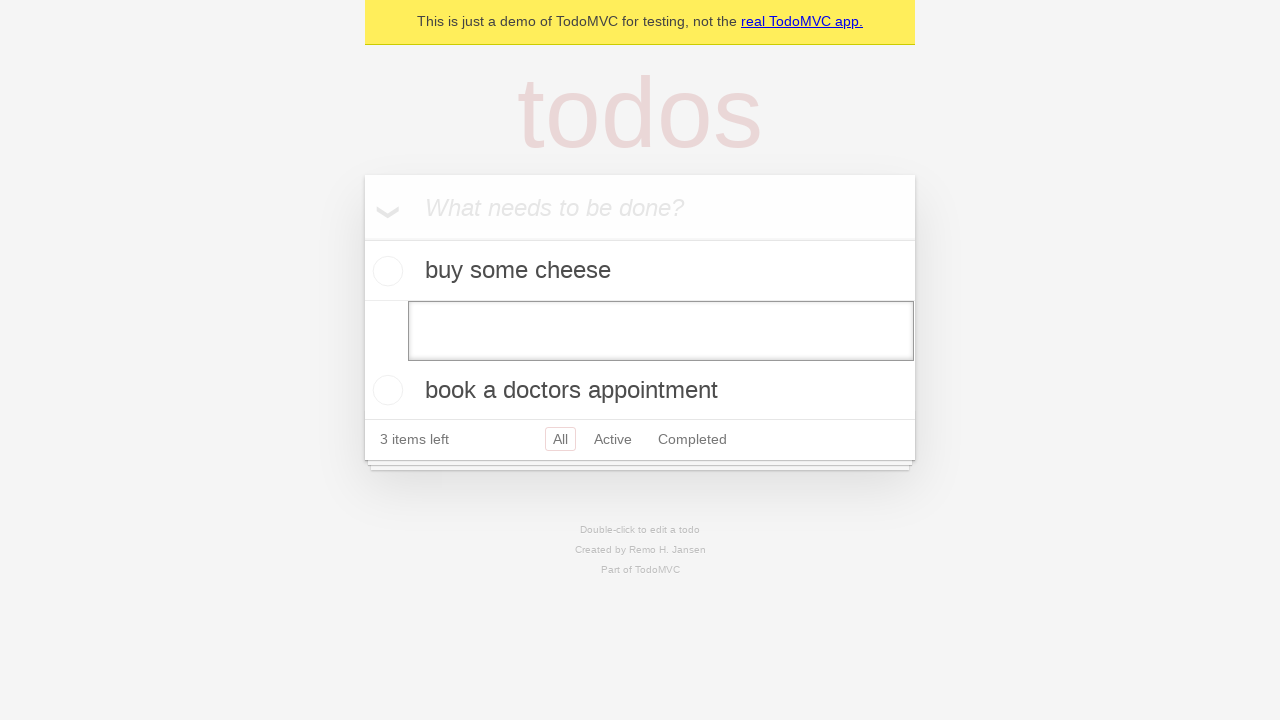

Pressed Enter to confirm empty text and remove todo item on internal:testid=[data-testid="todo-item"s] >> nth=1 >> internal:role=textbox[nam
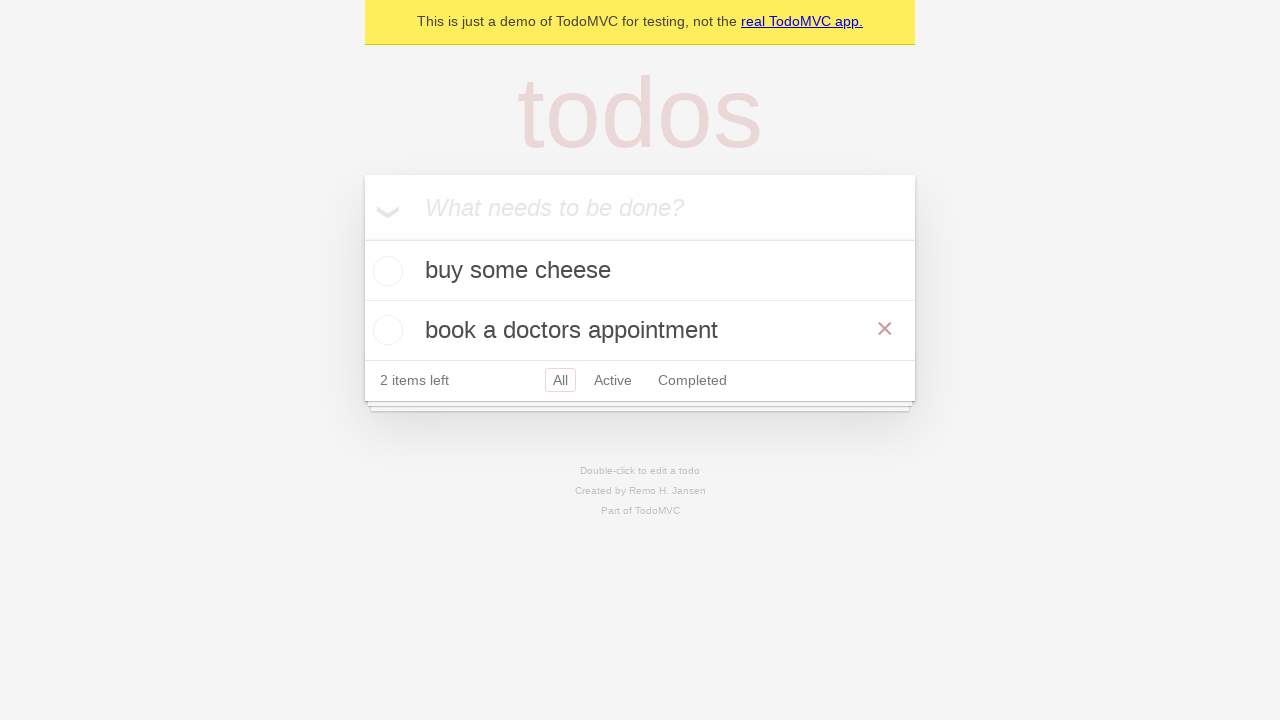

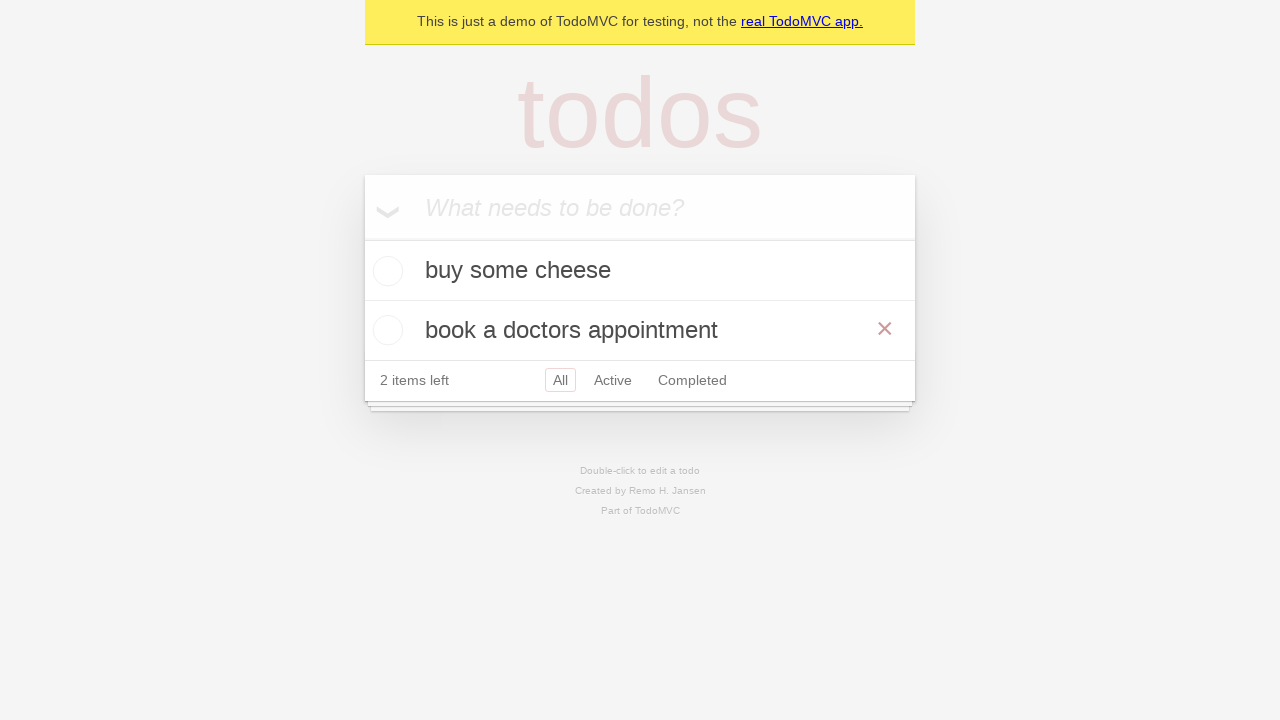